Tests various form elements on a practice page including text input, show/hide buttons, enable/disable buttons, dropdown selects, and autocomplete input.

Starting URL: https://www.letskodeit.com/practice

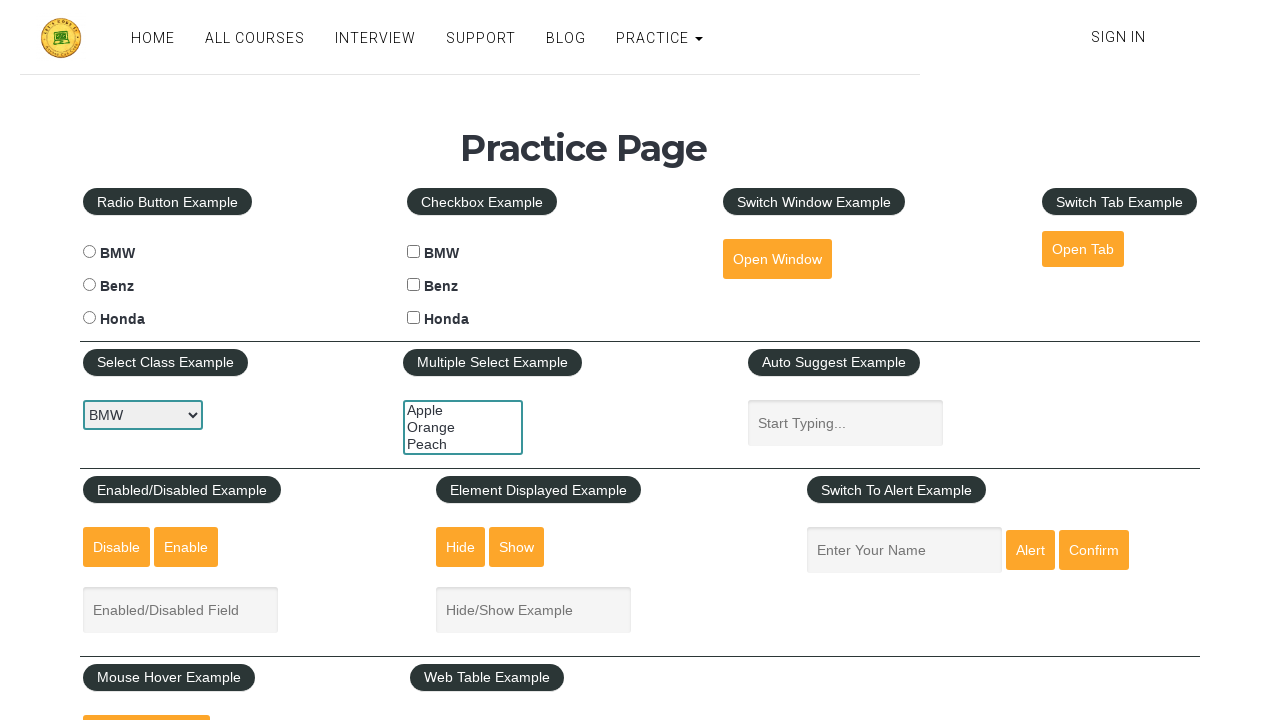

Clicked on 'Enter Your Name' textbox at (904, 550) on internal:role=textbox[name="Enter Your Name"i]
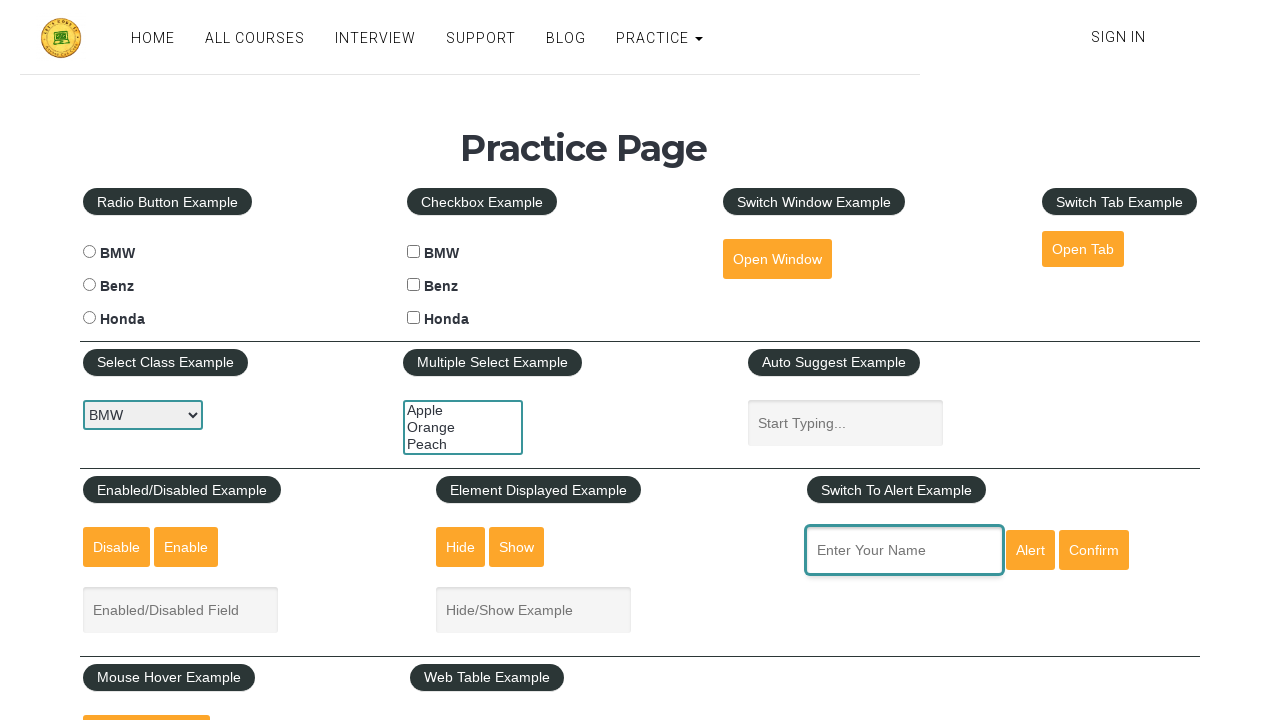

Filled name textbox with 'Naren' on internal:role=textbox[name="Enter Your Name"i]
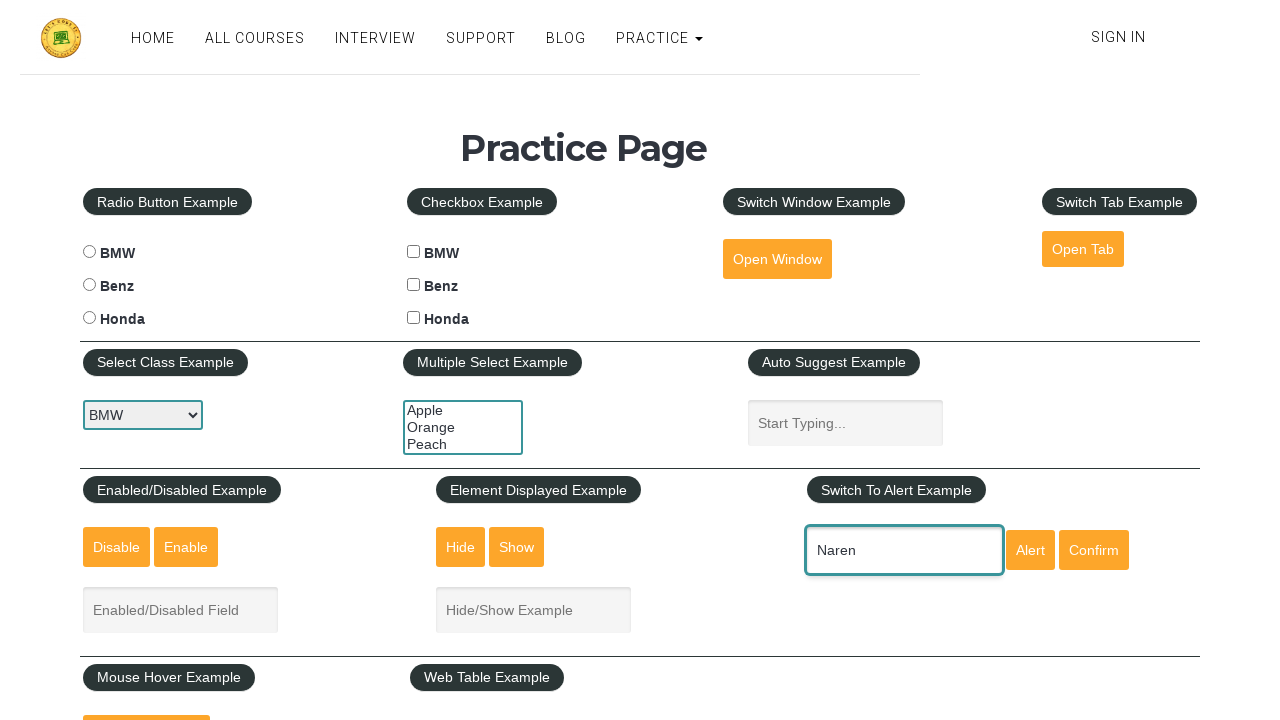

Pressed Enter in name textbox on internal:role=textbox[name="Enter Your Name"i]
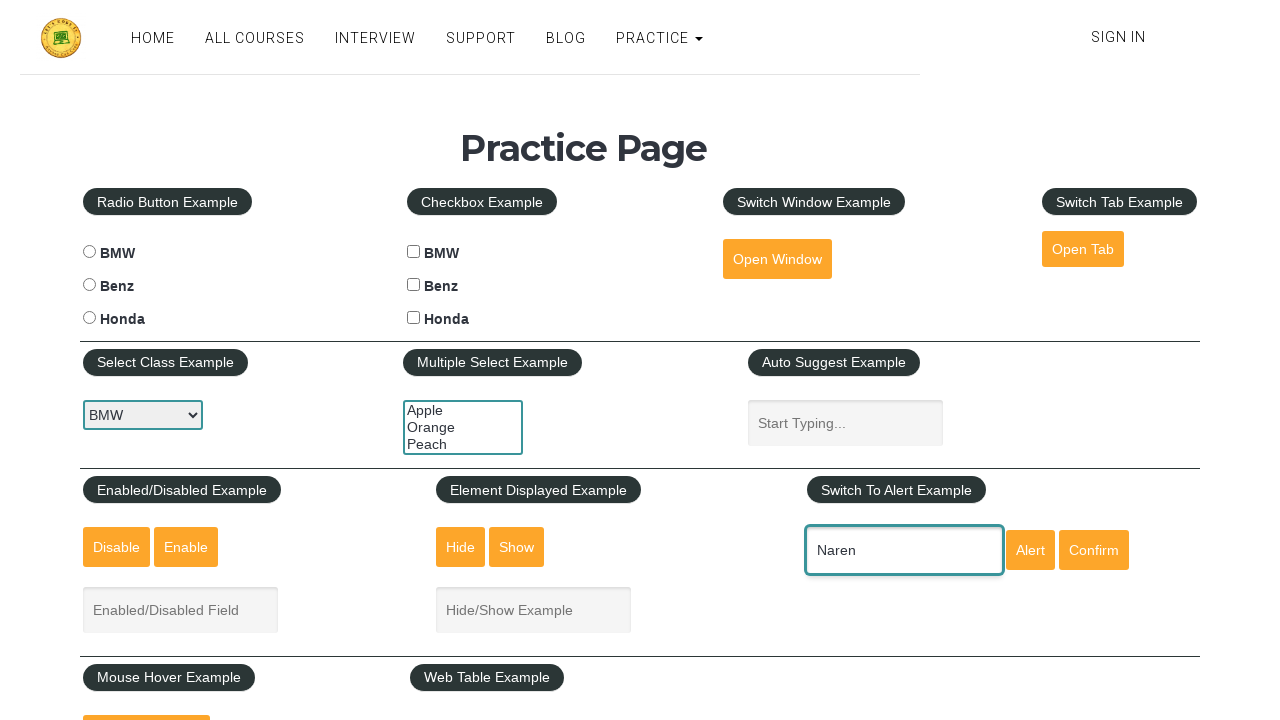

Clicked Hide button at (461, 547) on internal:role=button[name="Hide"i]
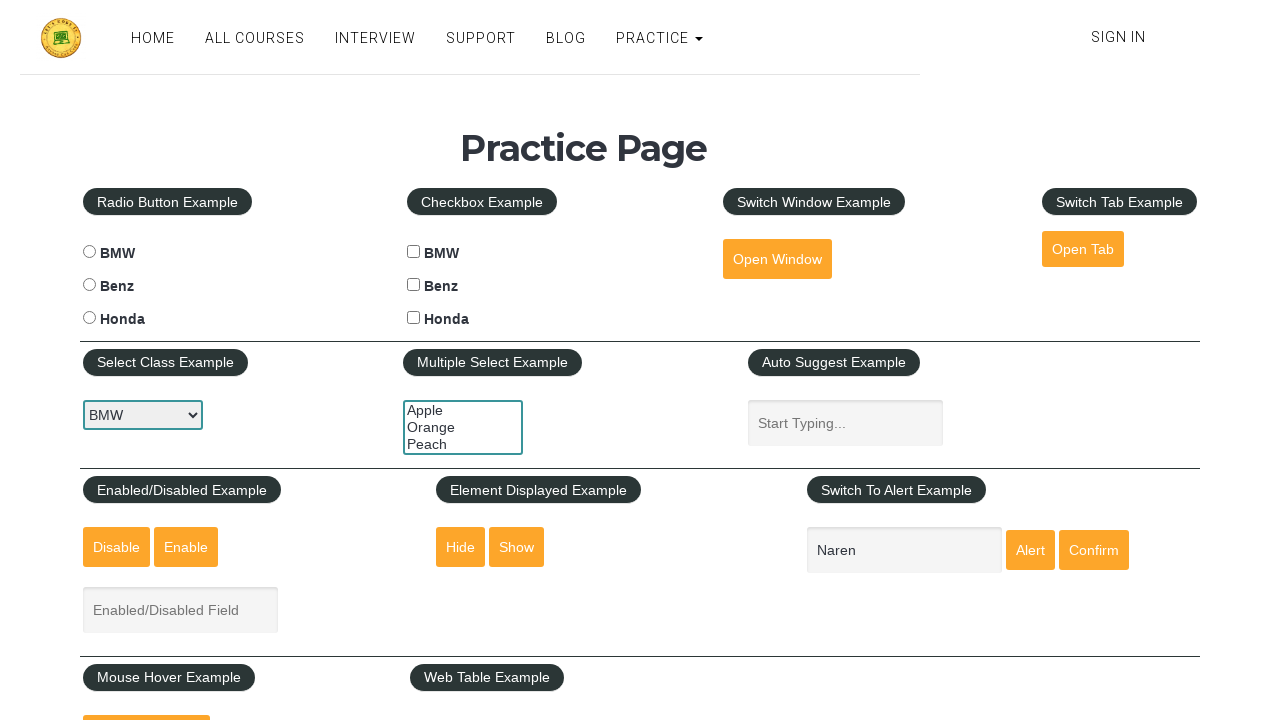

Clicked Show button at (517, 547) on internal:role=button[name="Show"i]
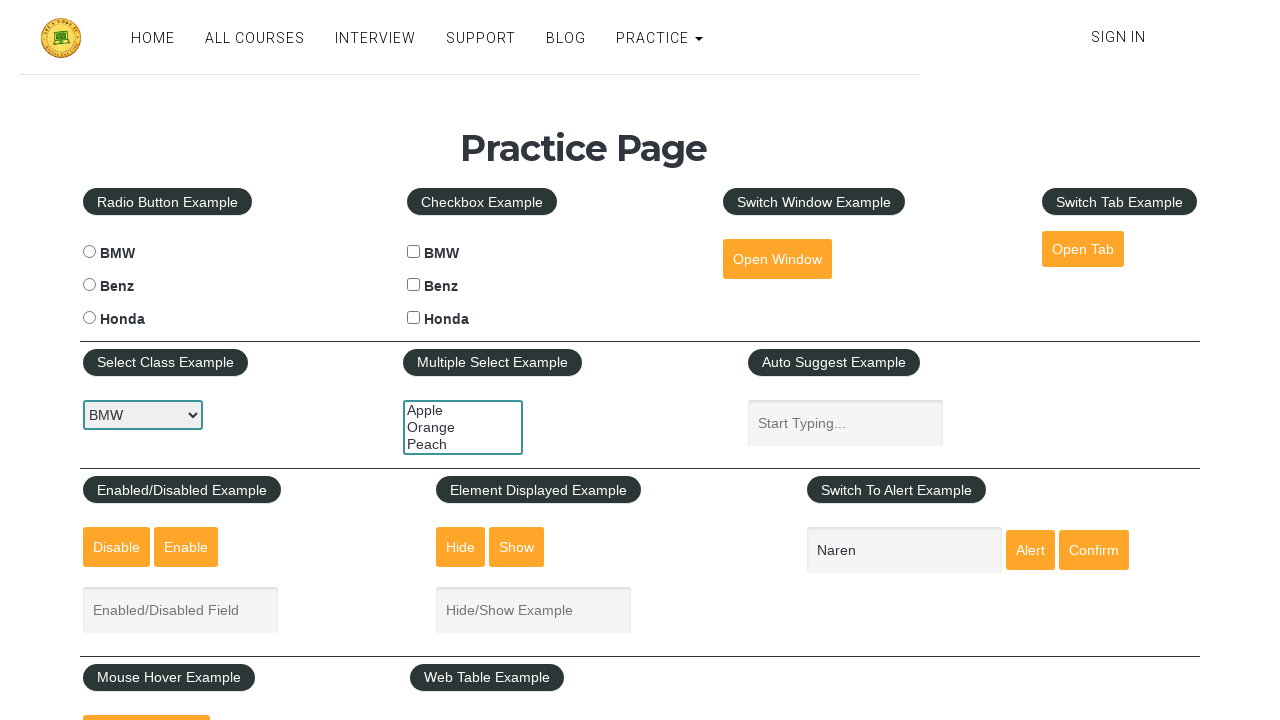

Clicked Enable button at (186, 547) on internal:role=button[name="Enable"i]
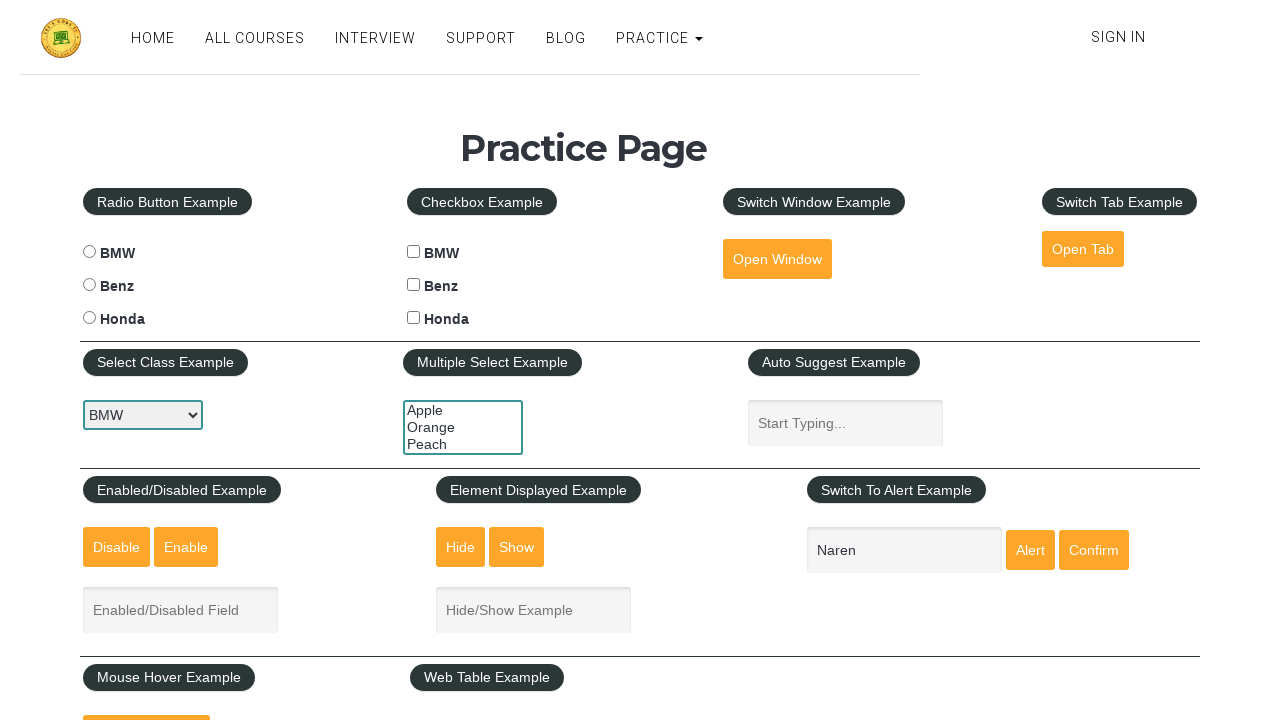

Clicked Disable button at (116, 547) on internal:role=button[name="Disable"i]
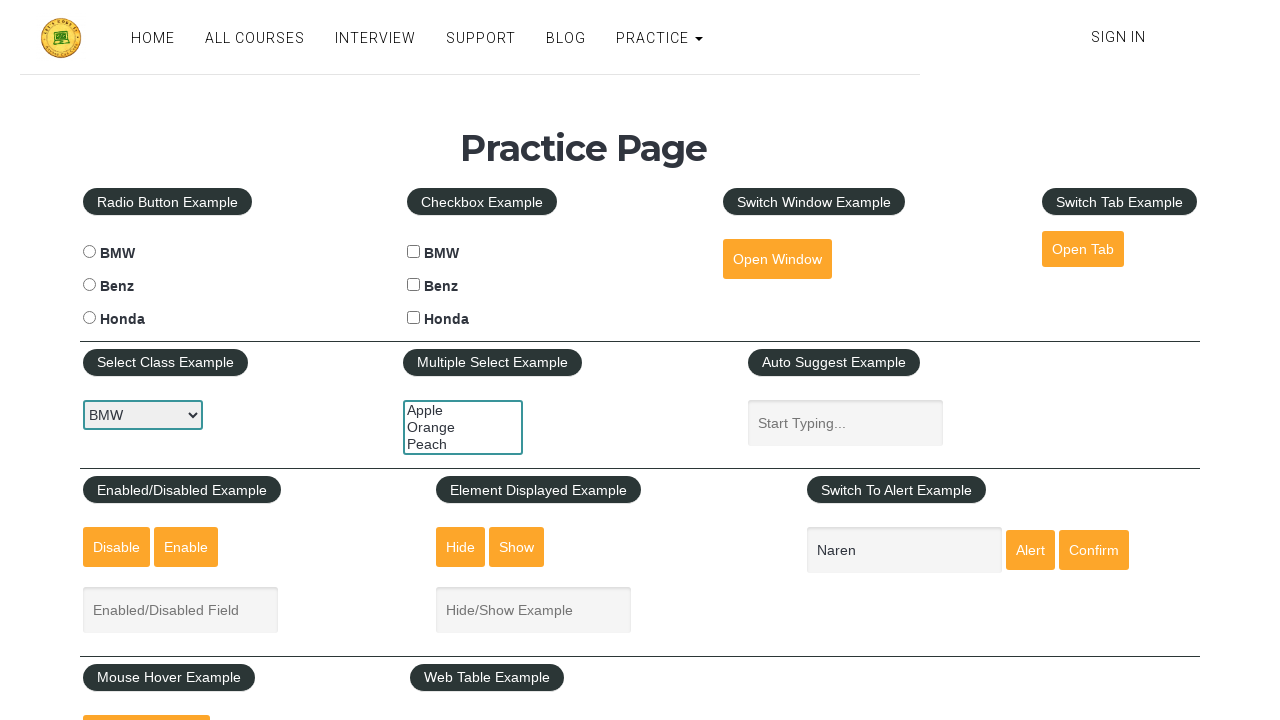

Selected 'apple' from multiple-select-example dropdown on #multiple-select-example
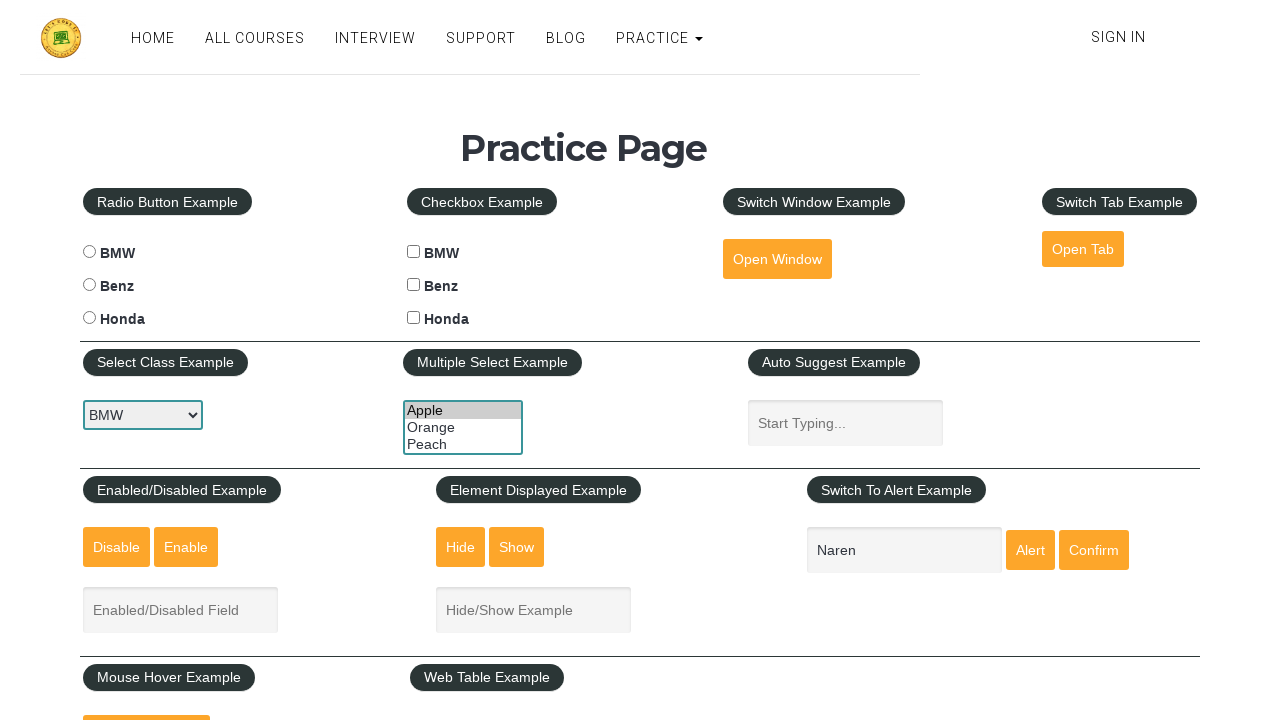

Selected 'honda' from carselect dropdown on #carselect
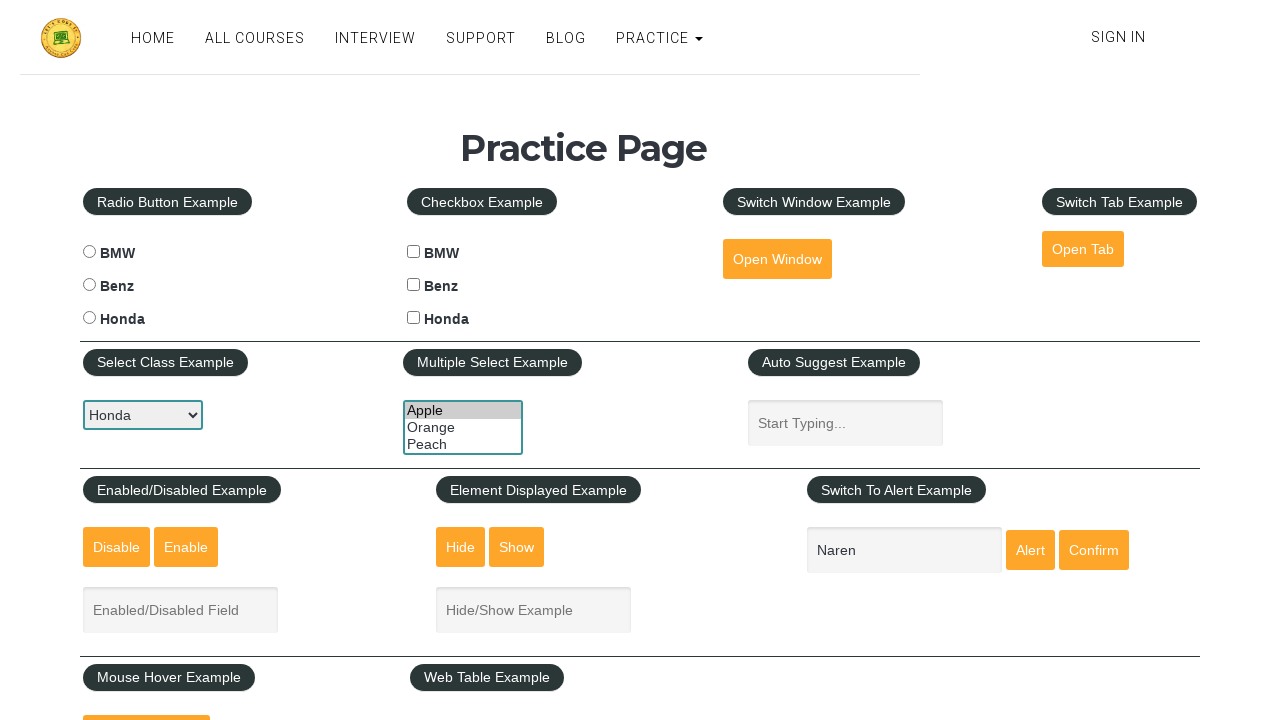

Clicked on autocomplete 'Start Typing...' textbox at (845, 423) on internal:role=textbox[name="Start Typing..."i]
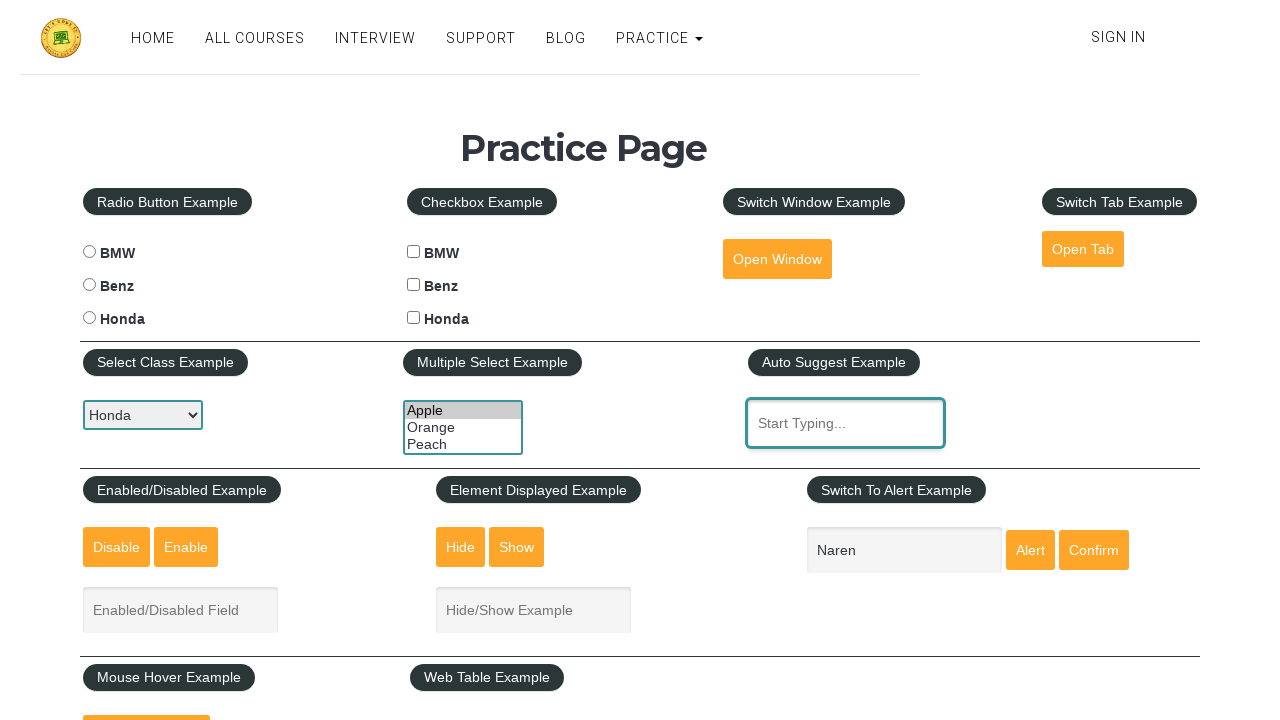

Filled autocomplete textbox with 'How?' on internal:role=textbox[name="Start Typing..."i]
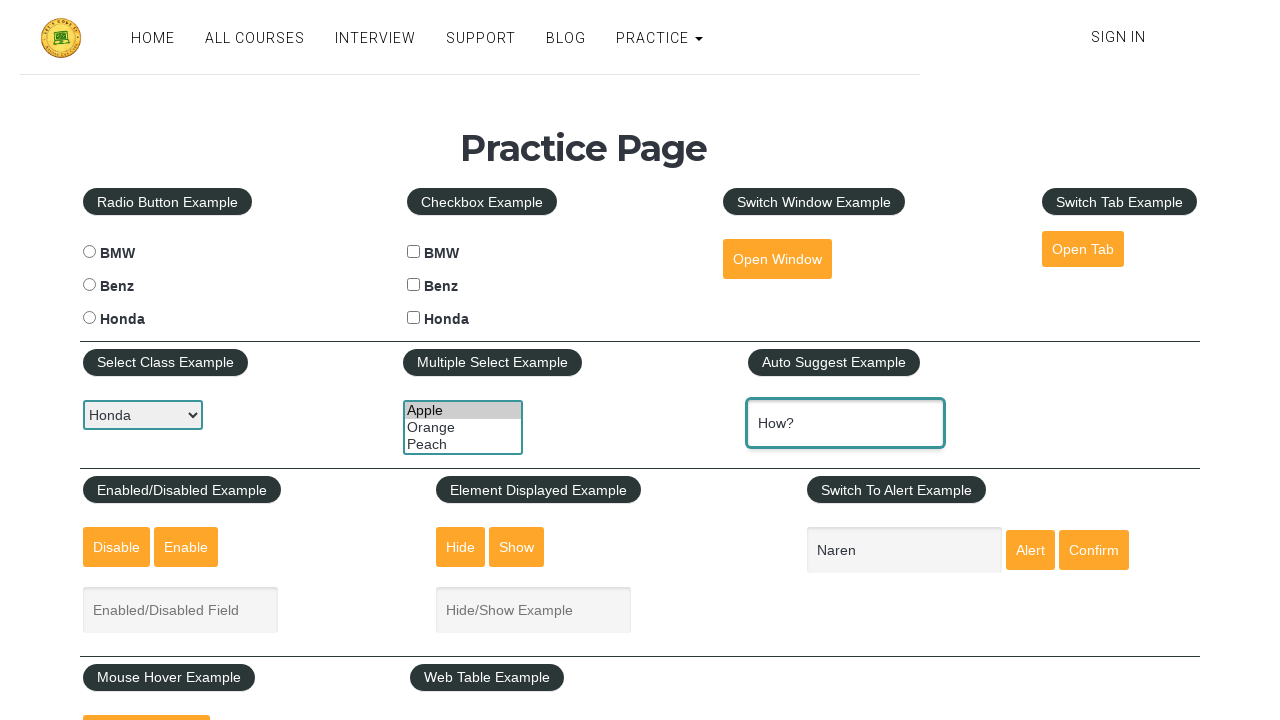

Pressed Enter in autocomplete textbox on internal:role=textbox[name="Start Typing..."i]
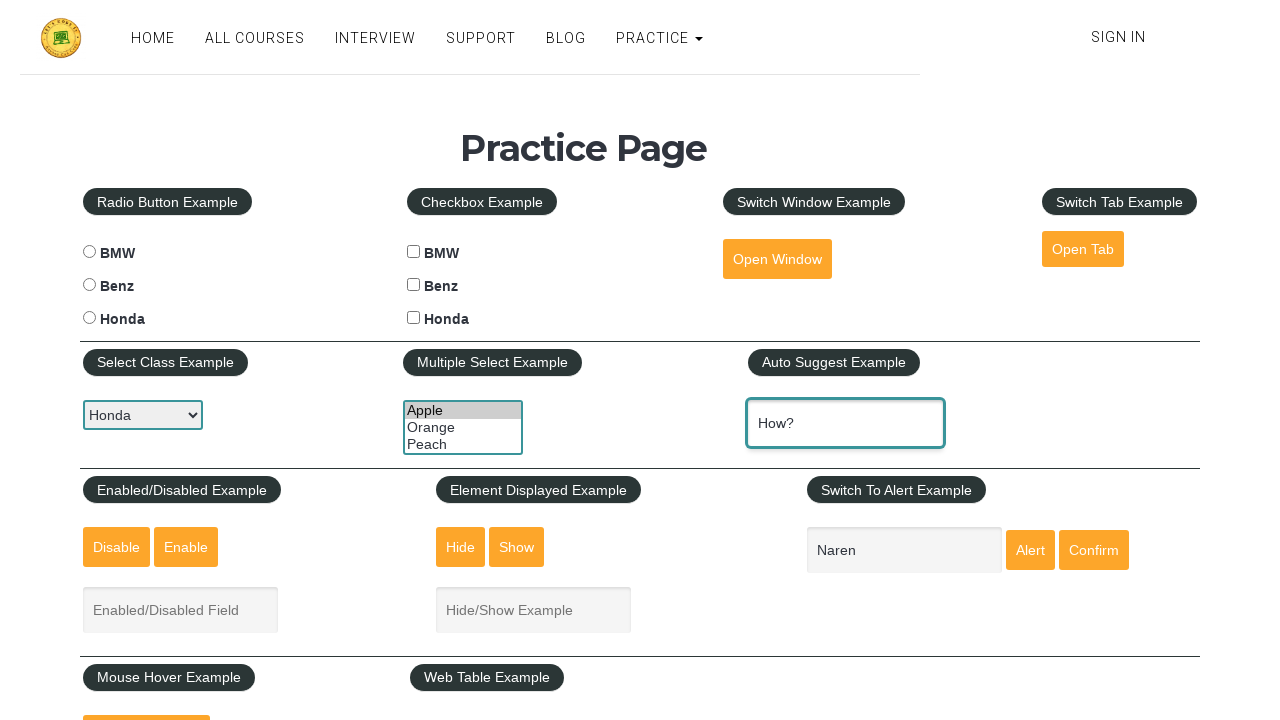

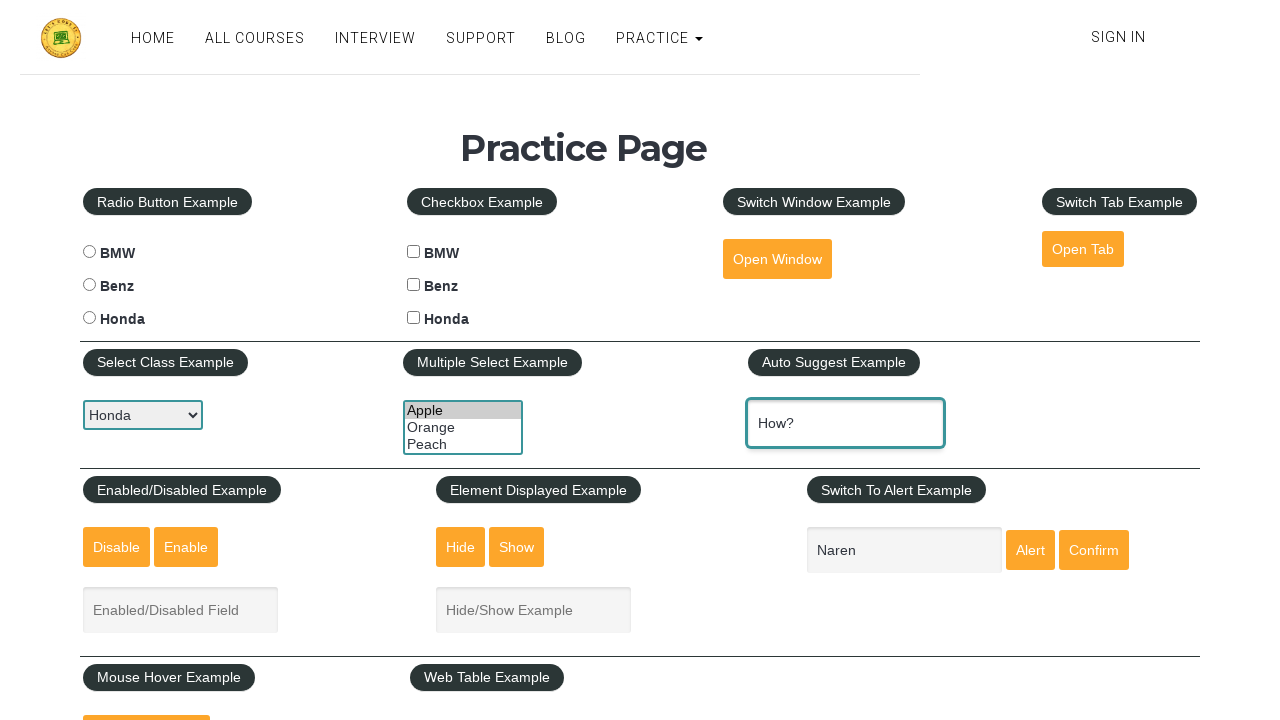